Tests handling multiple browser tabs by opening a link in a new tab and switching between tabs

Starting URL: https://demoqa.com/links

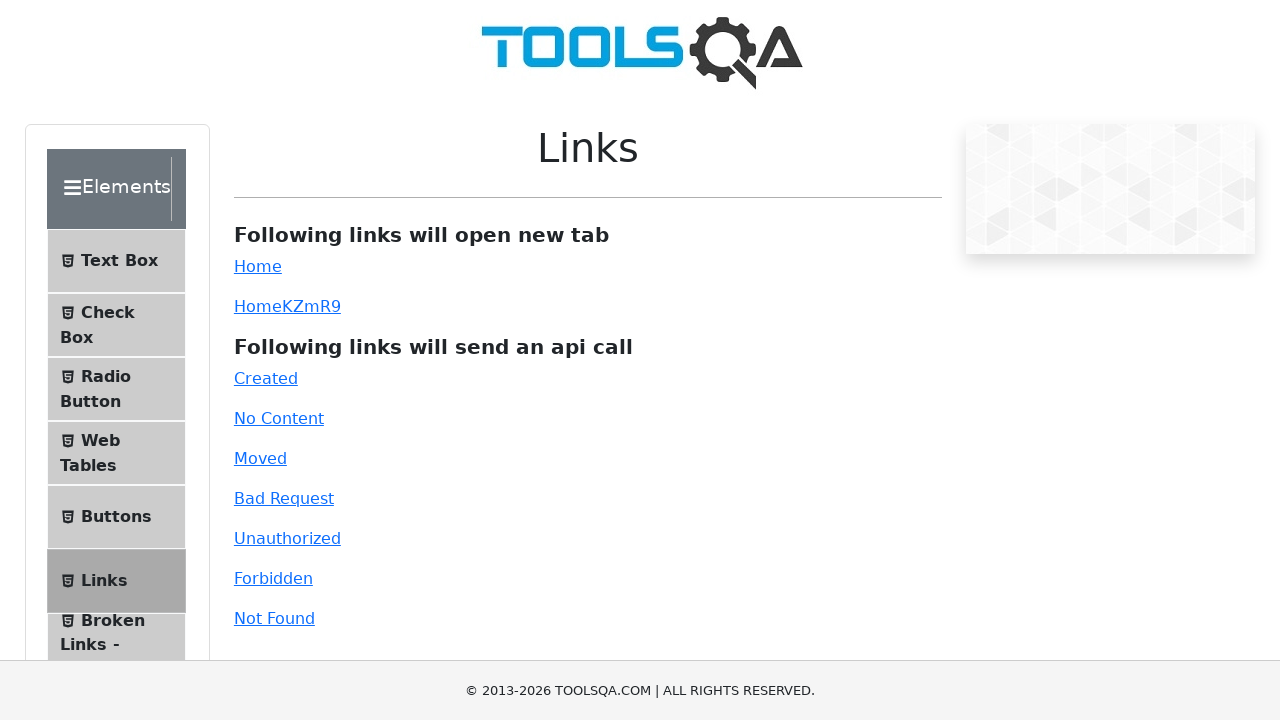

Clicked link that opens in new tab at (258, 266) on #simpleLink
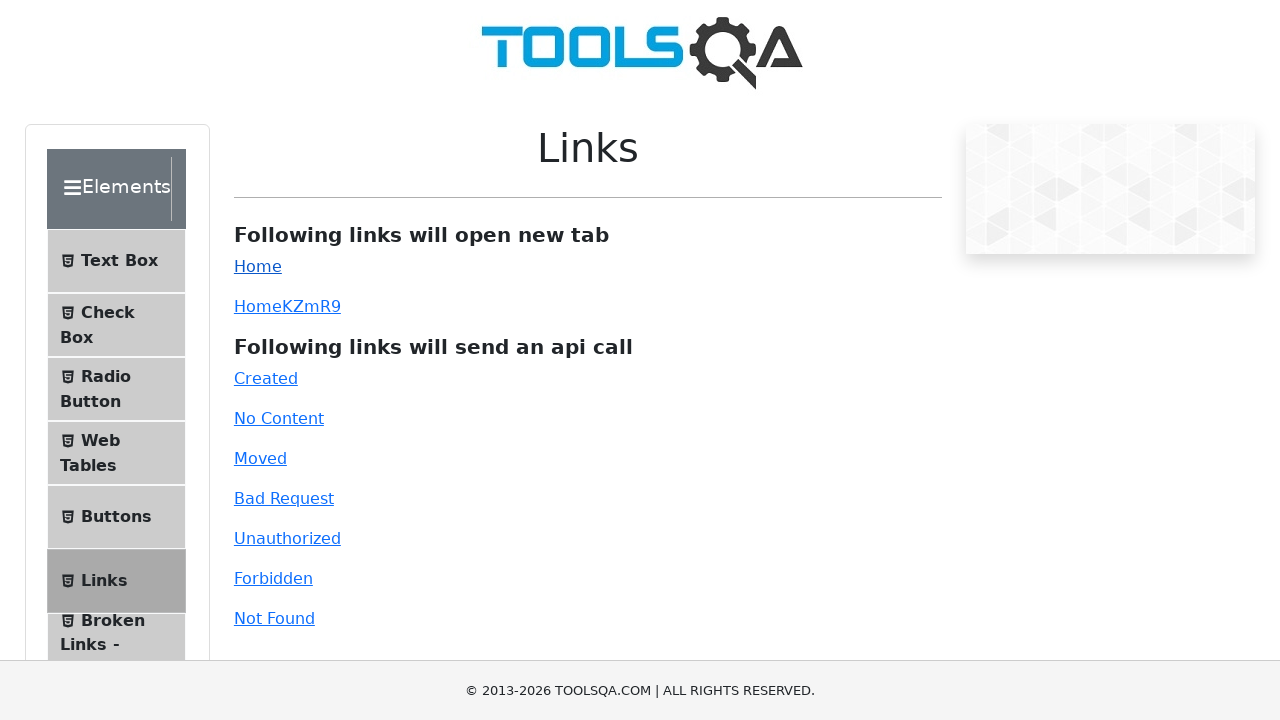

New tab opened and captured
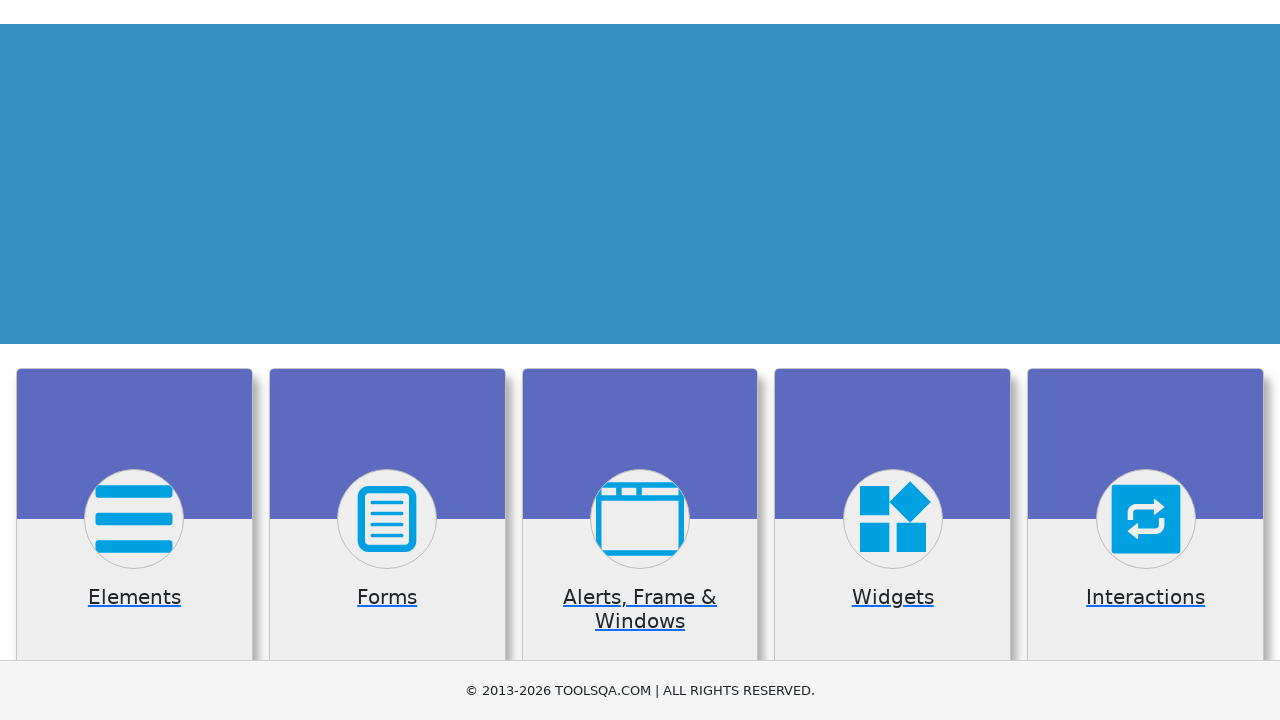

Waited 5 seconds for new tab to load
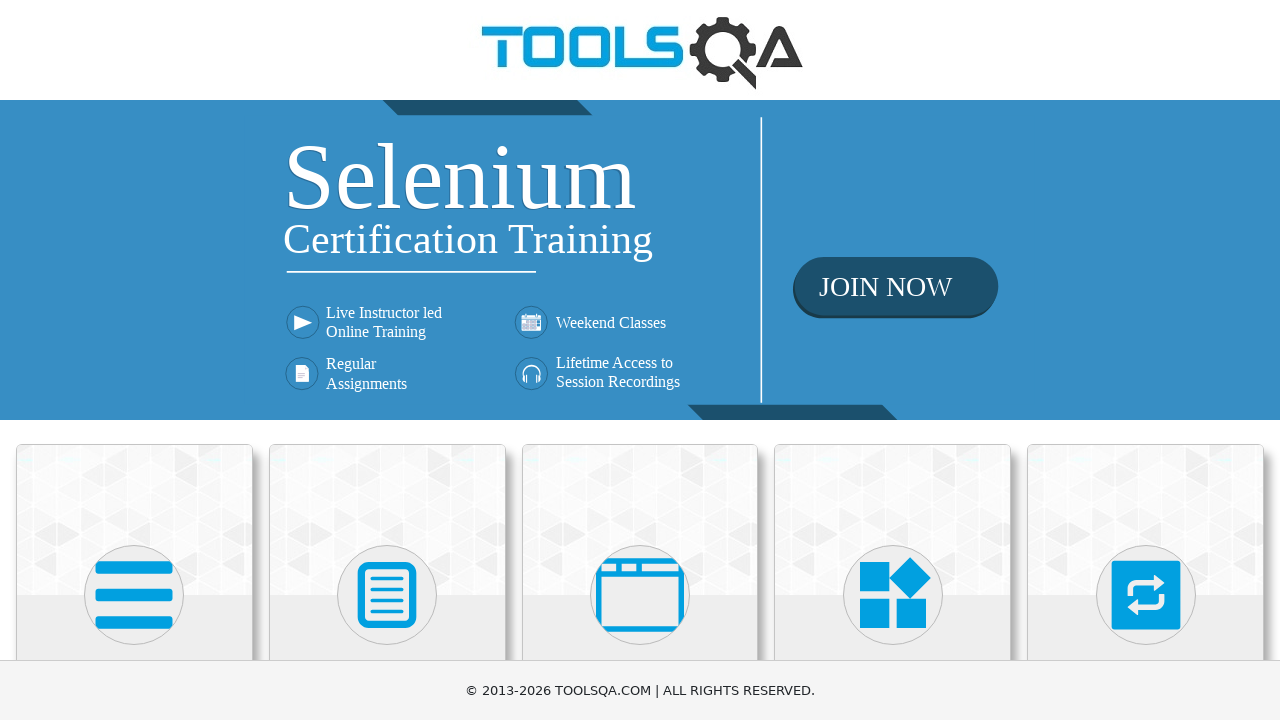

Located logo element in new tab
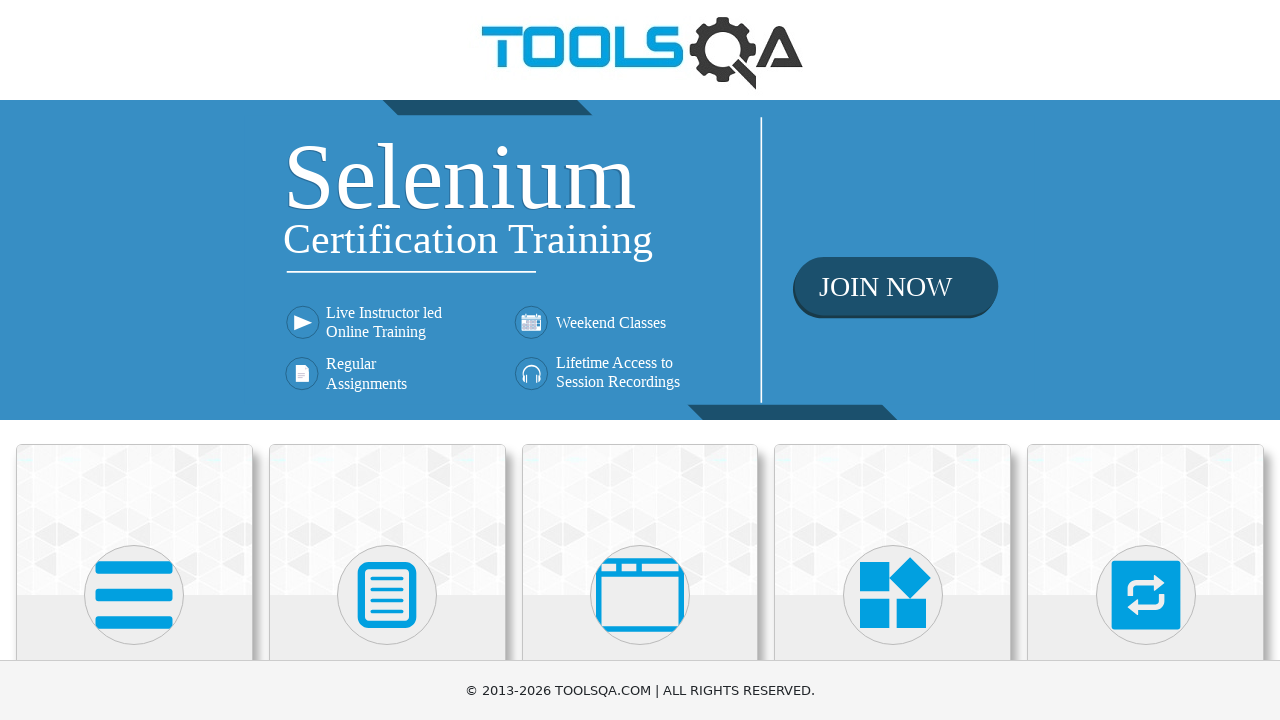

Verified logo is visible in new tab
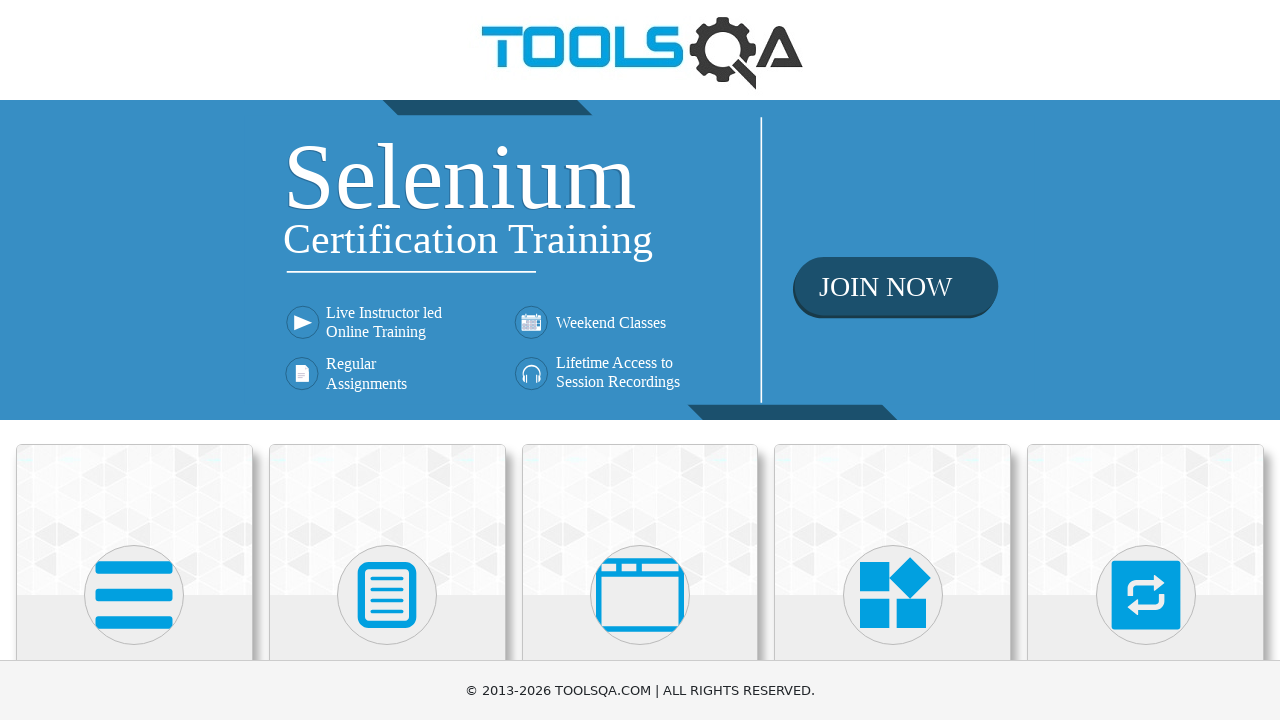

Closed new tab
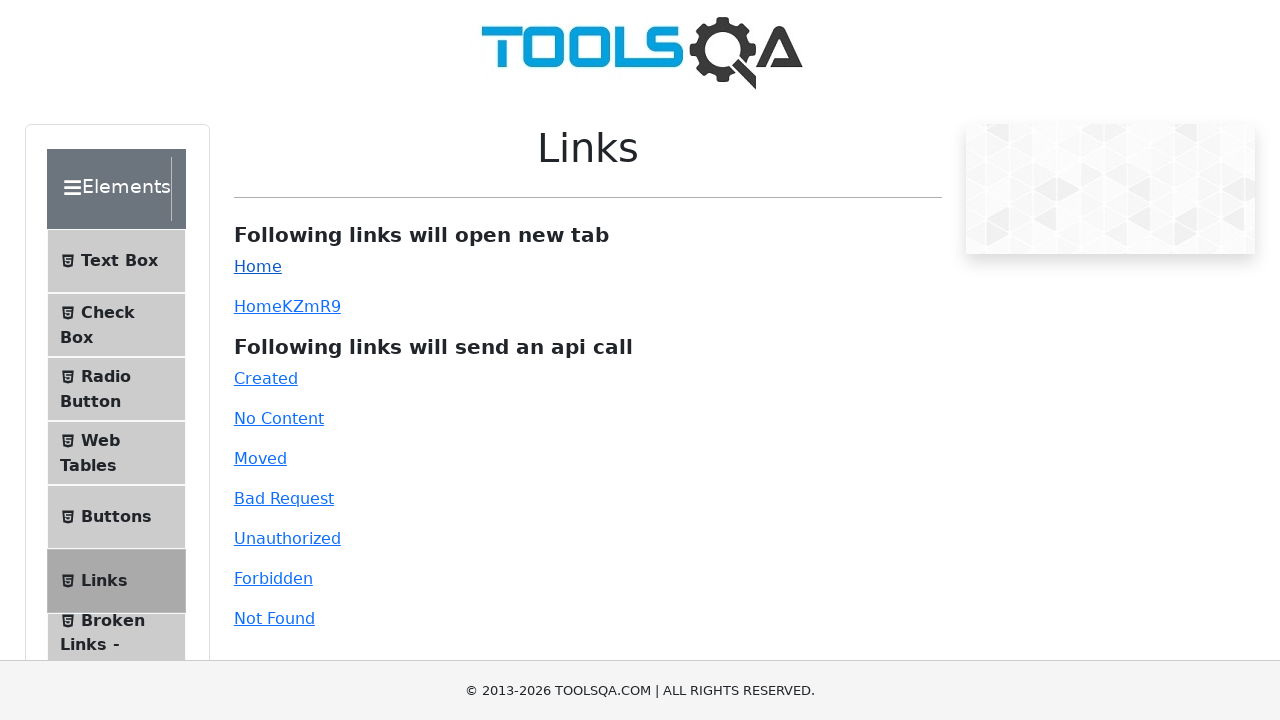

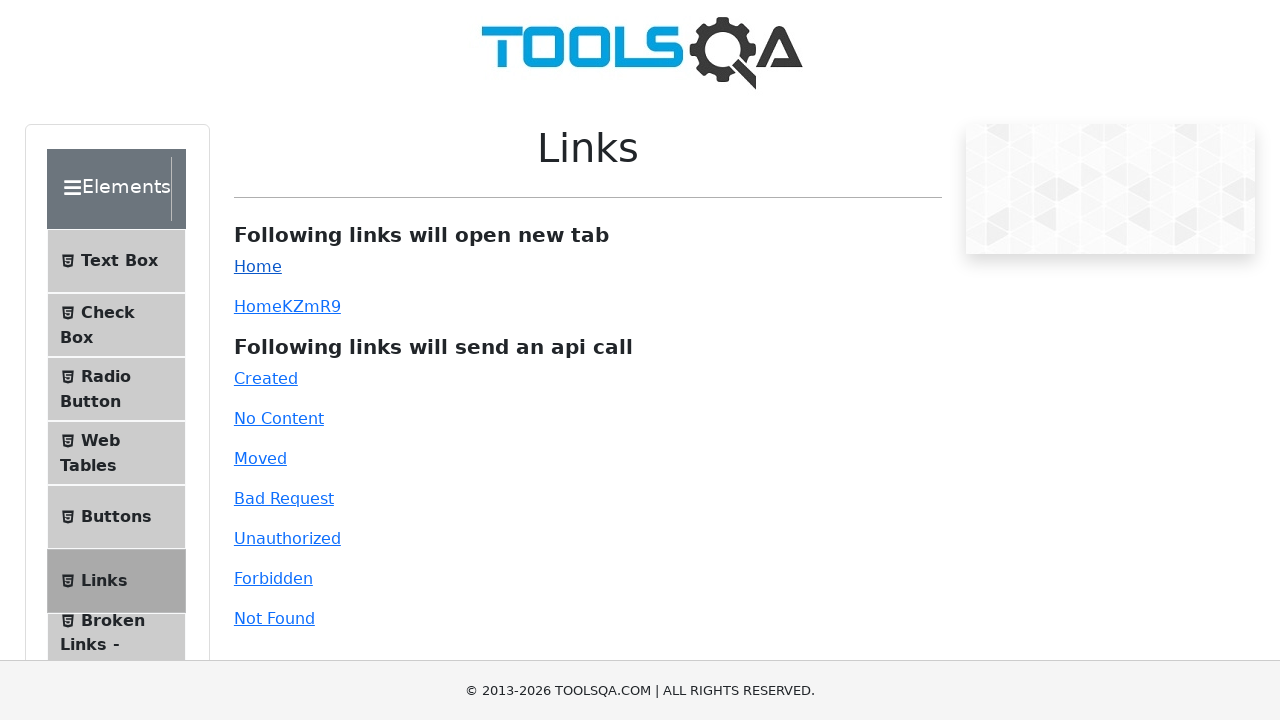